Tests double-click functionality on a text area element to verify mouse interaction handling

Starting URL: http://omayo.blogspot.com/

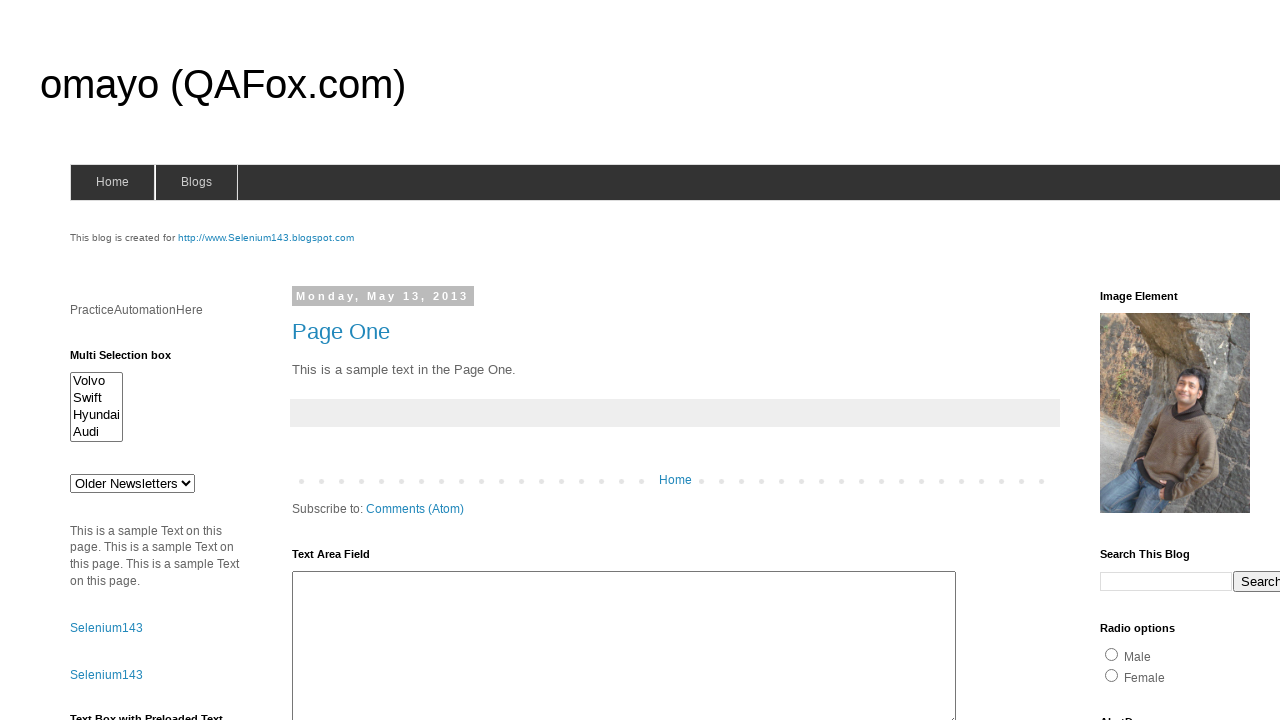

Navigated to http://omayo.blogspot.com/
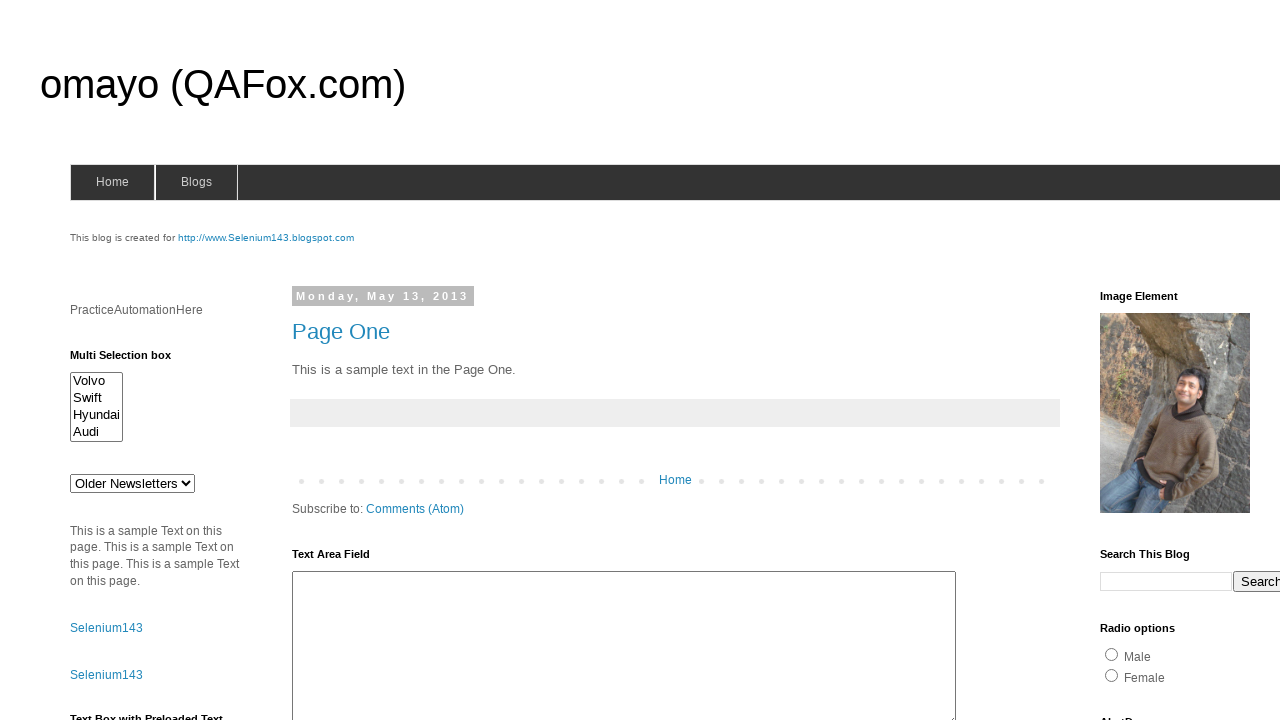

Double-clicked on the text area element to verify mouse interaction handling at (1185, 361) on #testdoubleclick
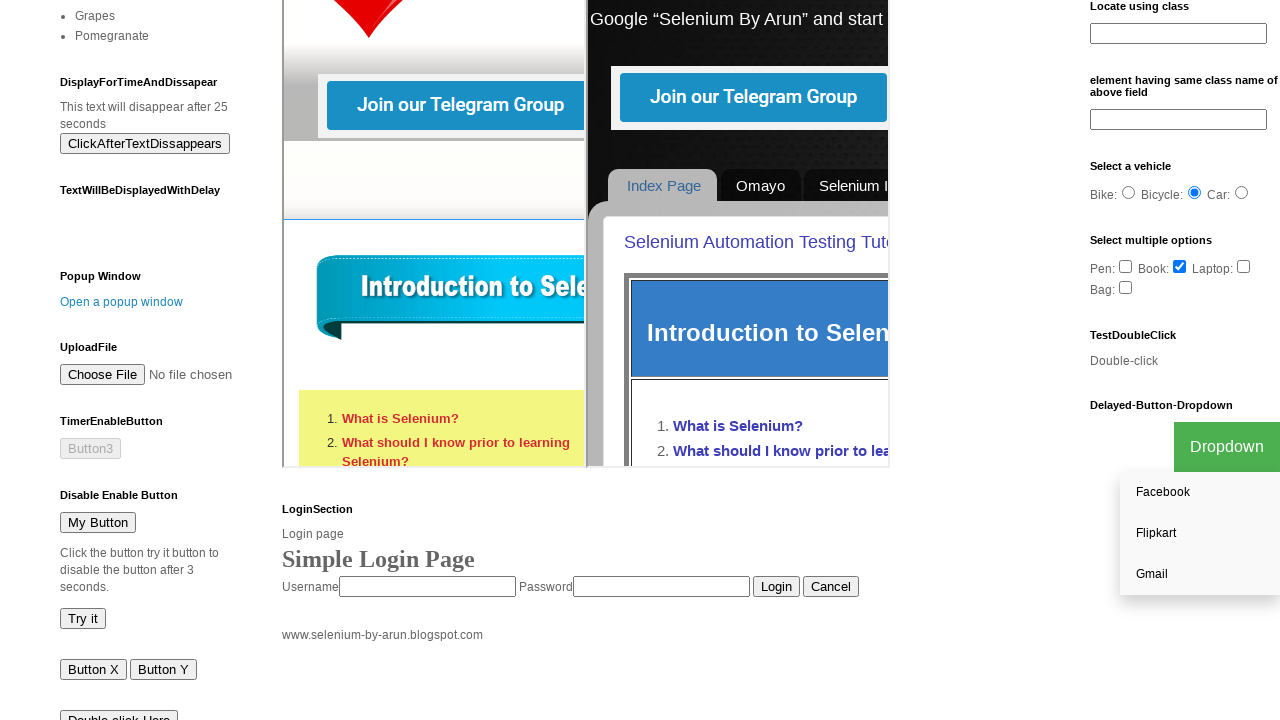

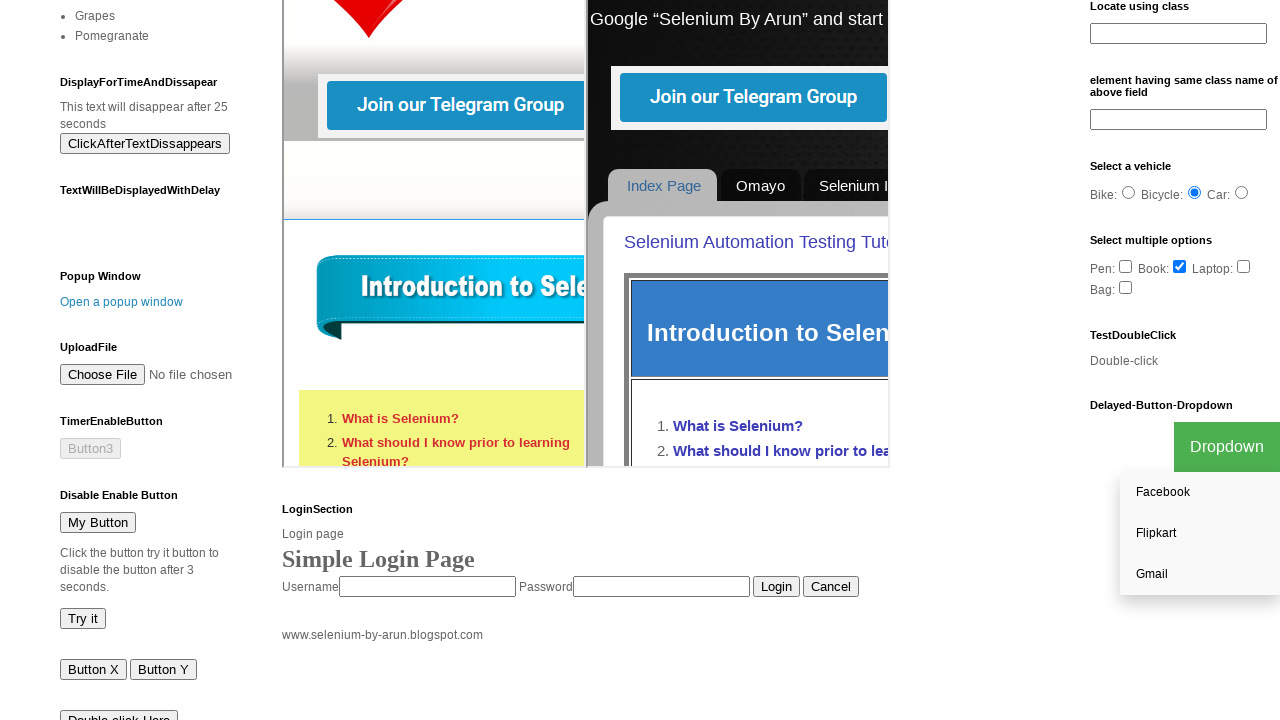